Tests an e-commerce flow on an Angular demo app by browsing products, selecting a Selenium-related product, adding it to cart, navigating to the cart, and updating the quantity field.

Starting URL: https://rahulshettyacademy.com/angularAppdemo/

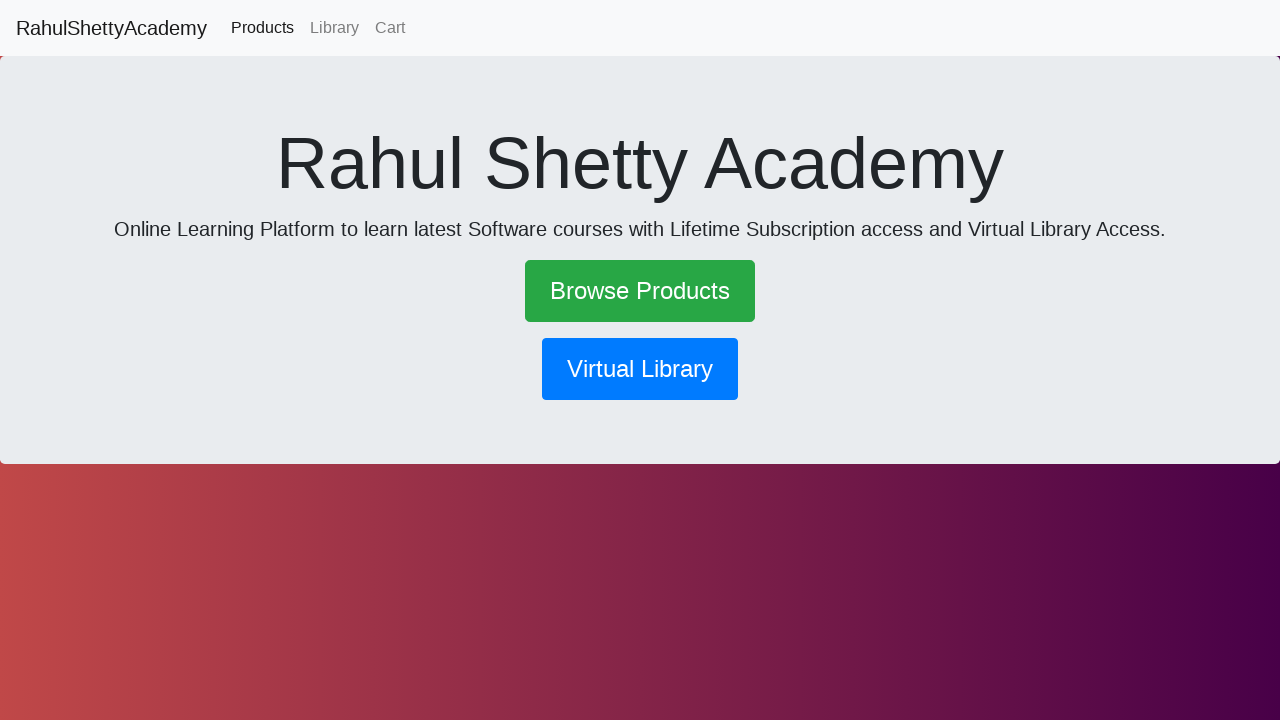

Clicked 'Browse Products' link at (640, 291) on text=Browse Products
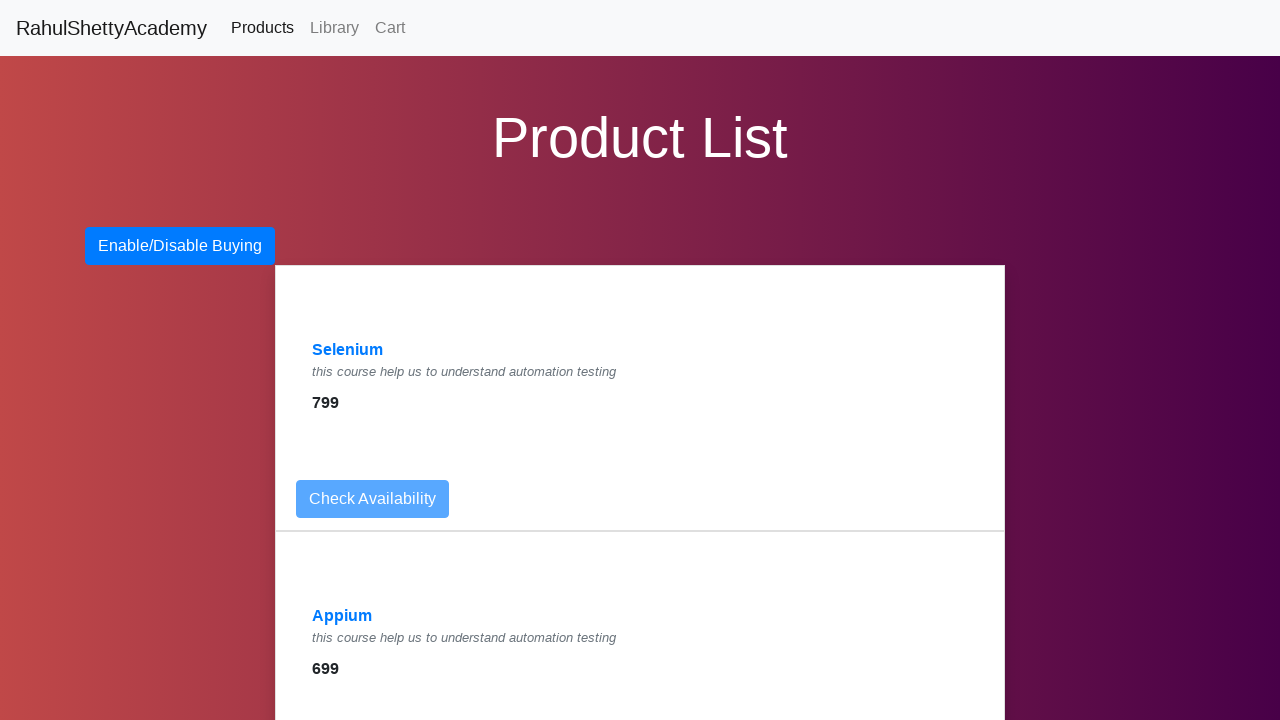

Clicked on Selenium product link at (348, 350) on a:has-text('Selenium')
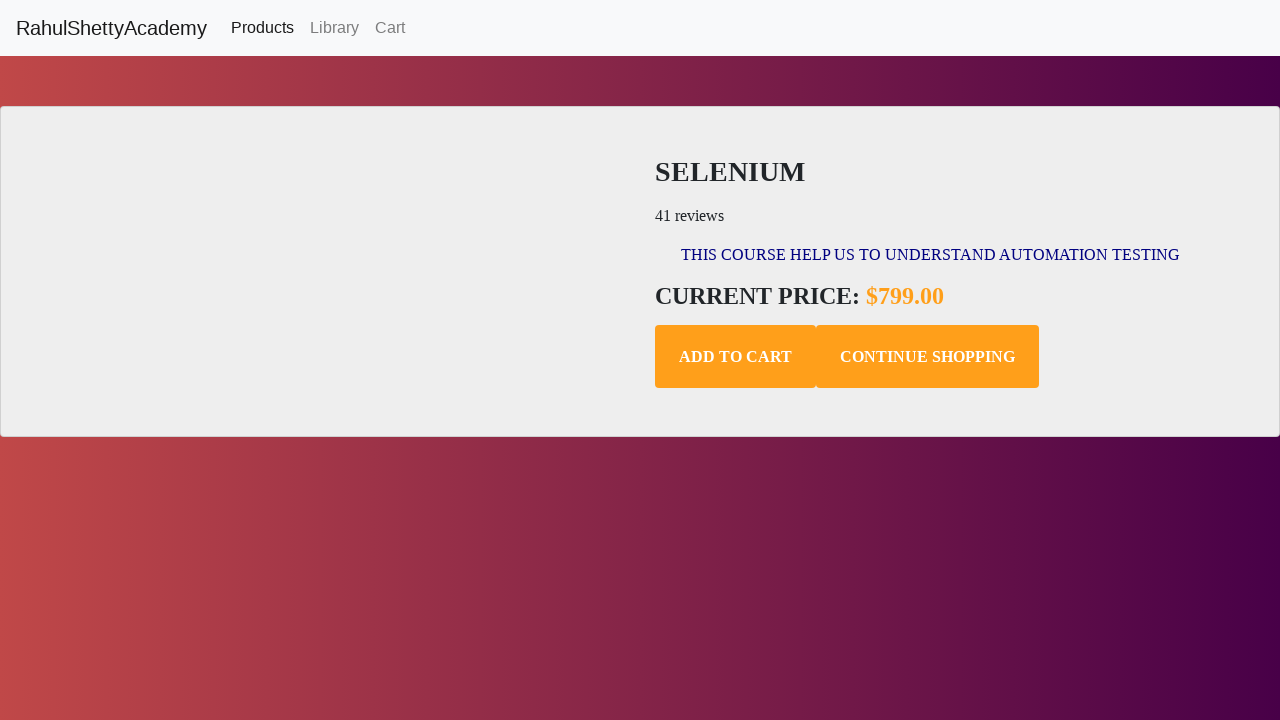

Clicked 'Add to Cart' button at (736, 357) on .add-to-cart
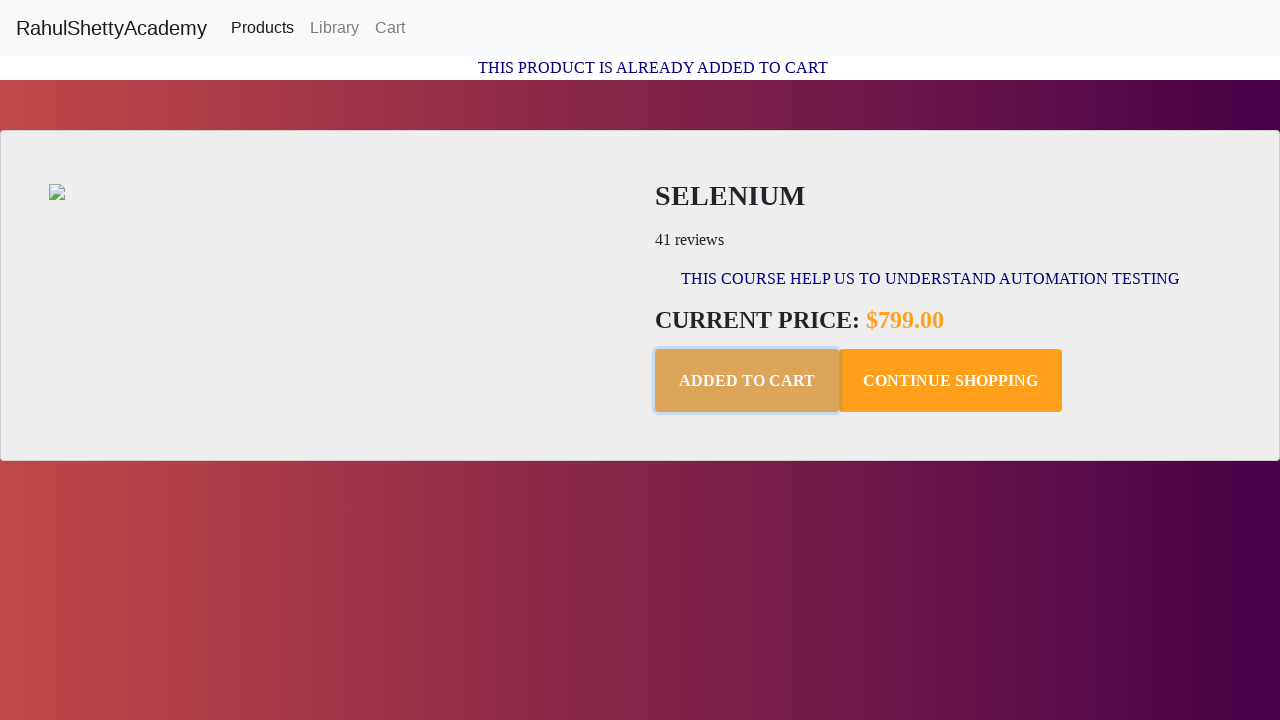

Clicked 'Cart' link to navigate to cart at (390, 28) on text=Cart
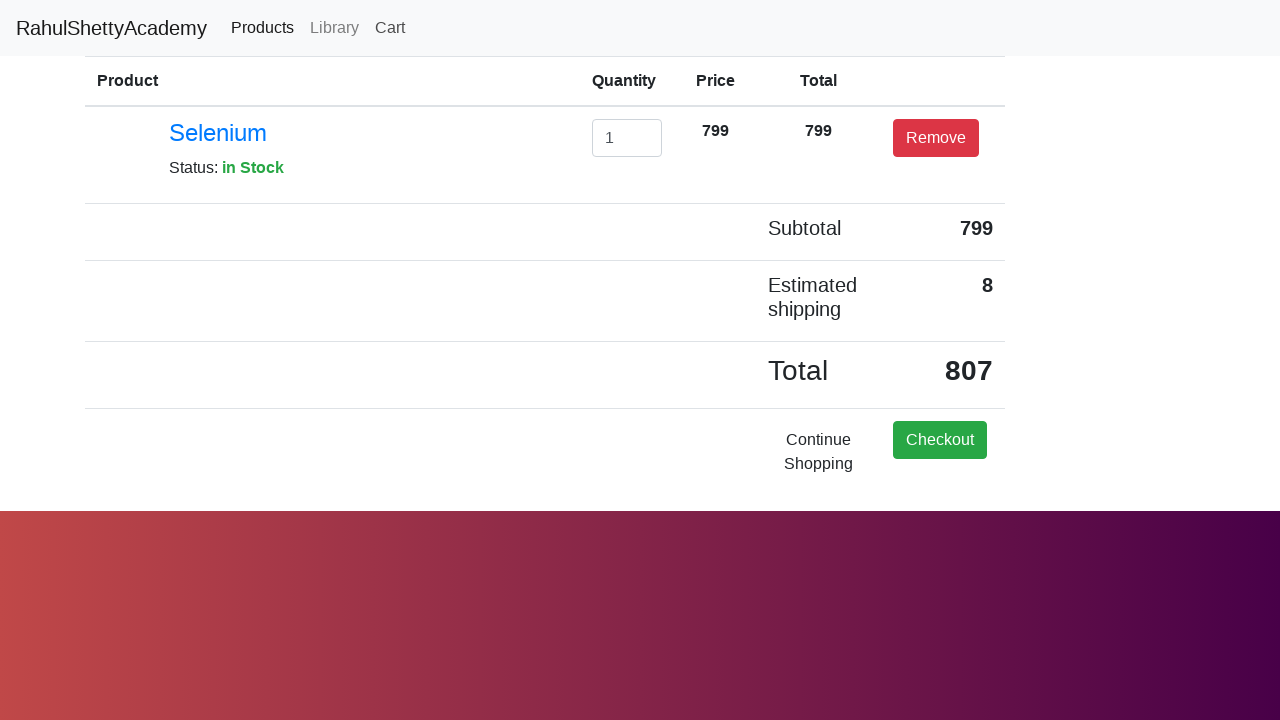

Cleared quantity input field on #exampleInputEmail1
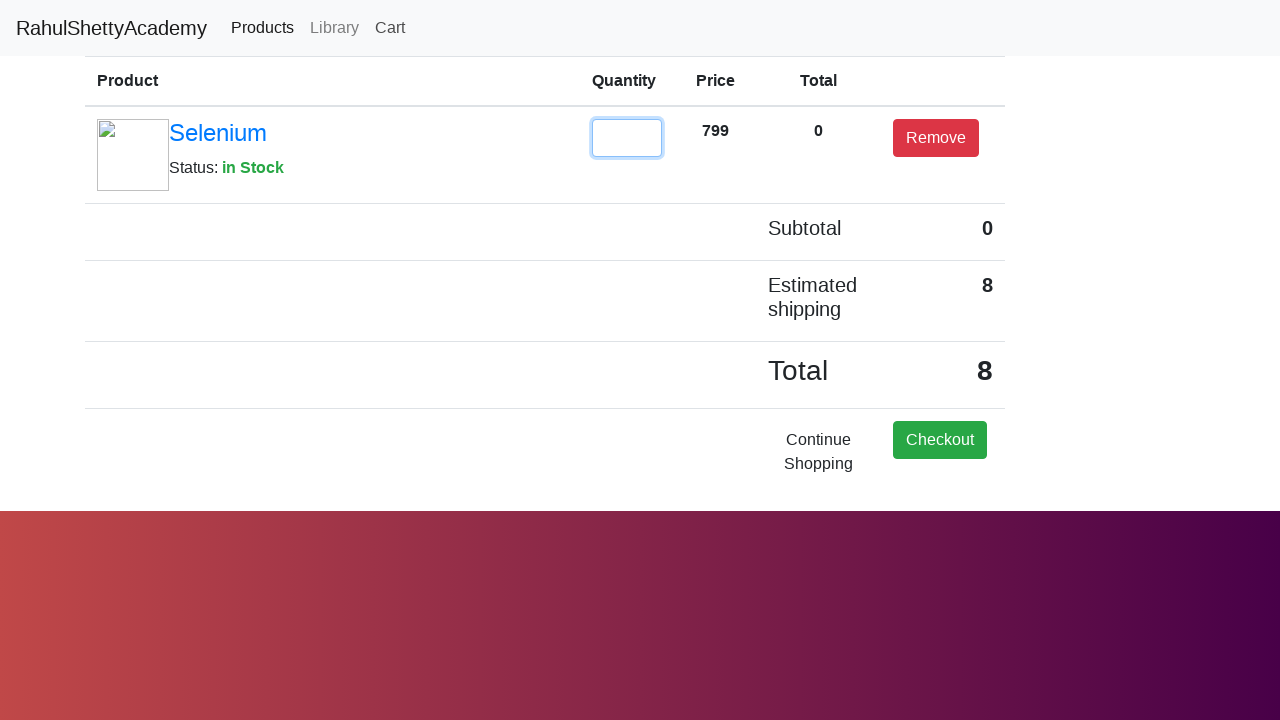

Entered quantity value '2' in the input field on #exampleInputEmail1
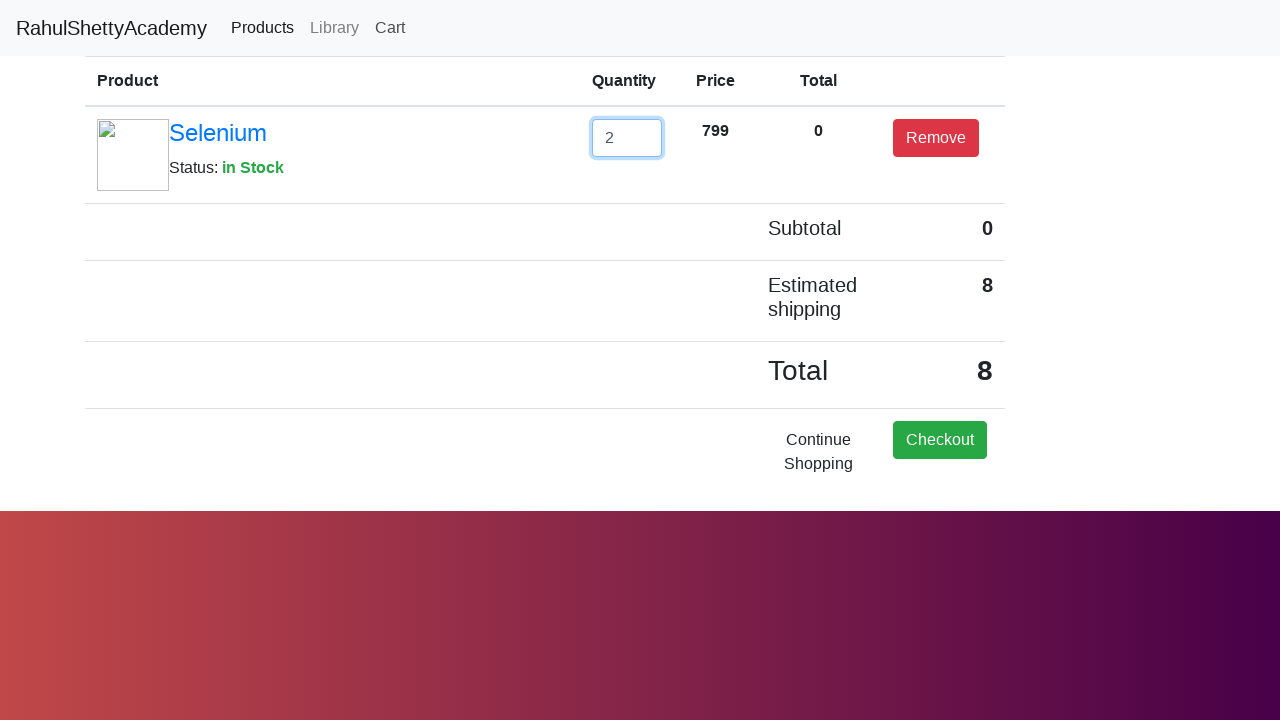

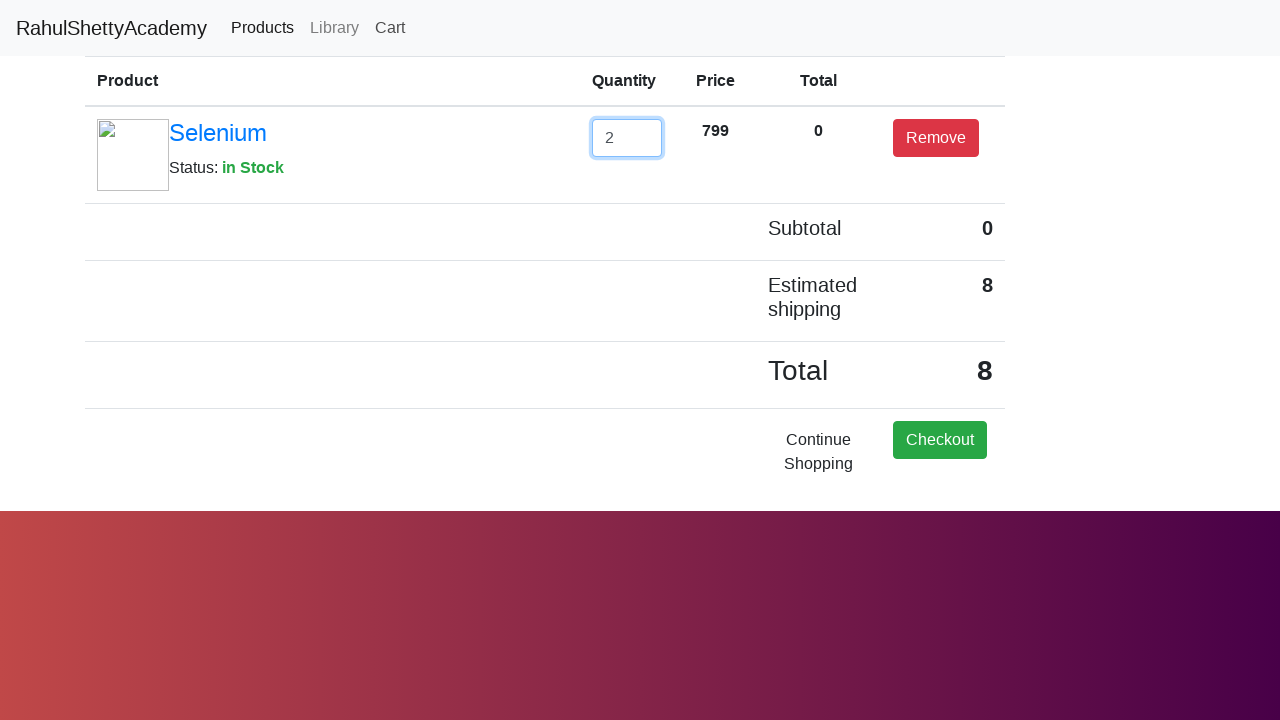